Tests JavaScript alert handling by triggering an alert, reading its text, and accepting it

Starting URL: https://the-internet.herokuapp.com/javascript_alerts

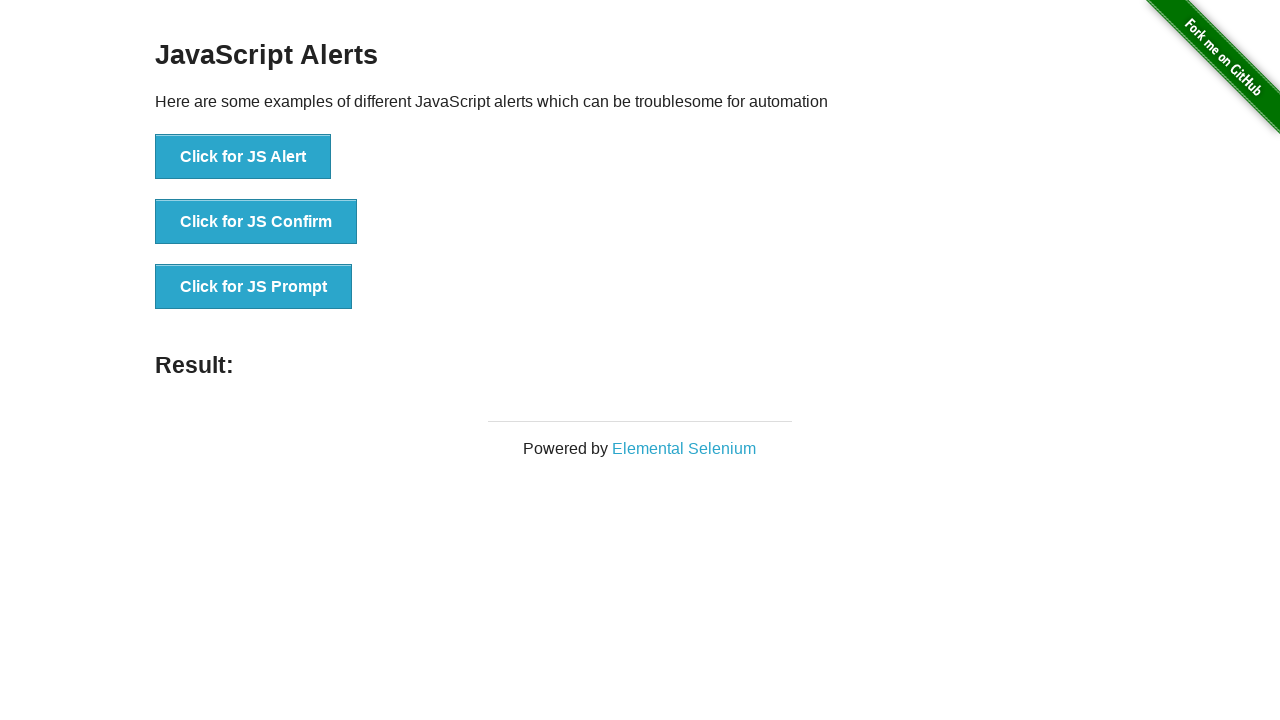

Clicked button to trigger JavaScript alert at (243, 157) on xpath=//button[text()='Click for JS Alert']
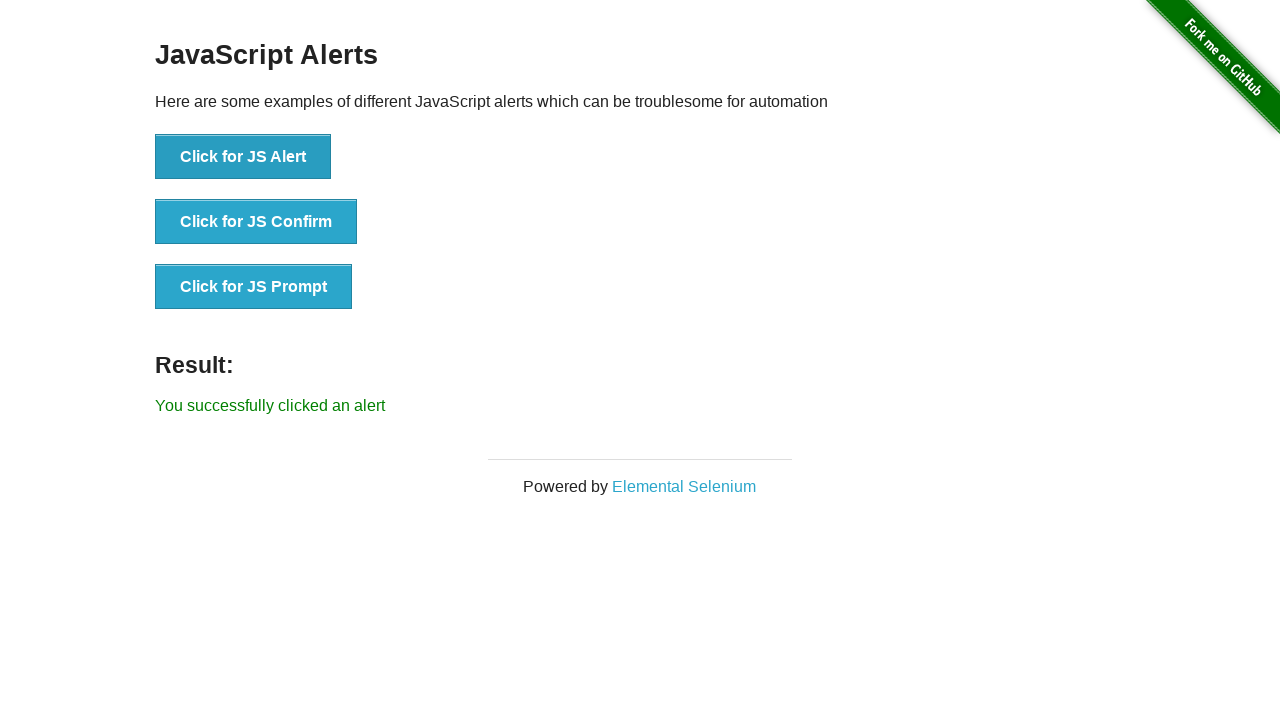

Set up dialog handler to accept alerts
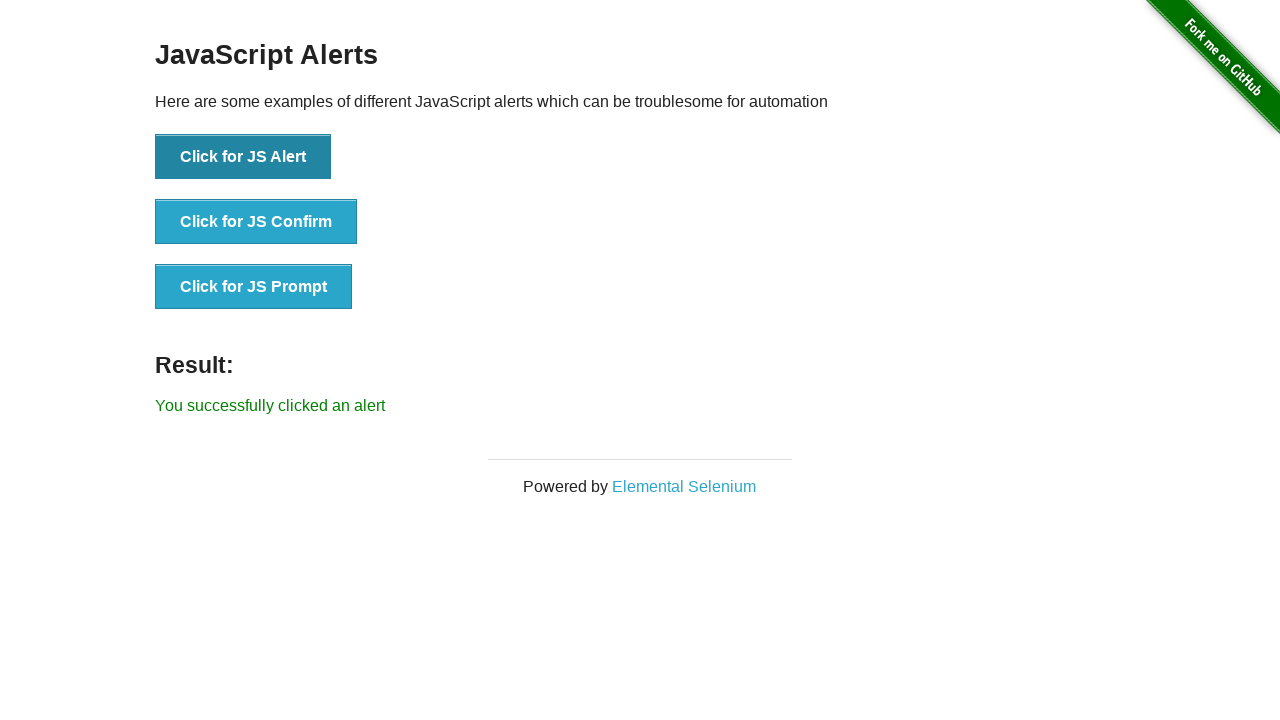

Clicked button again to trigger alert and test handler at (243, 157) on xpath=//button[text()='Click for JS Alert']
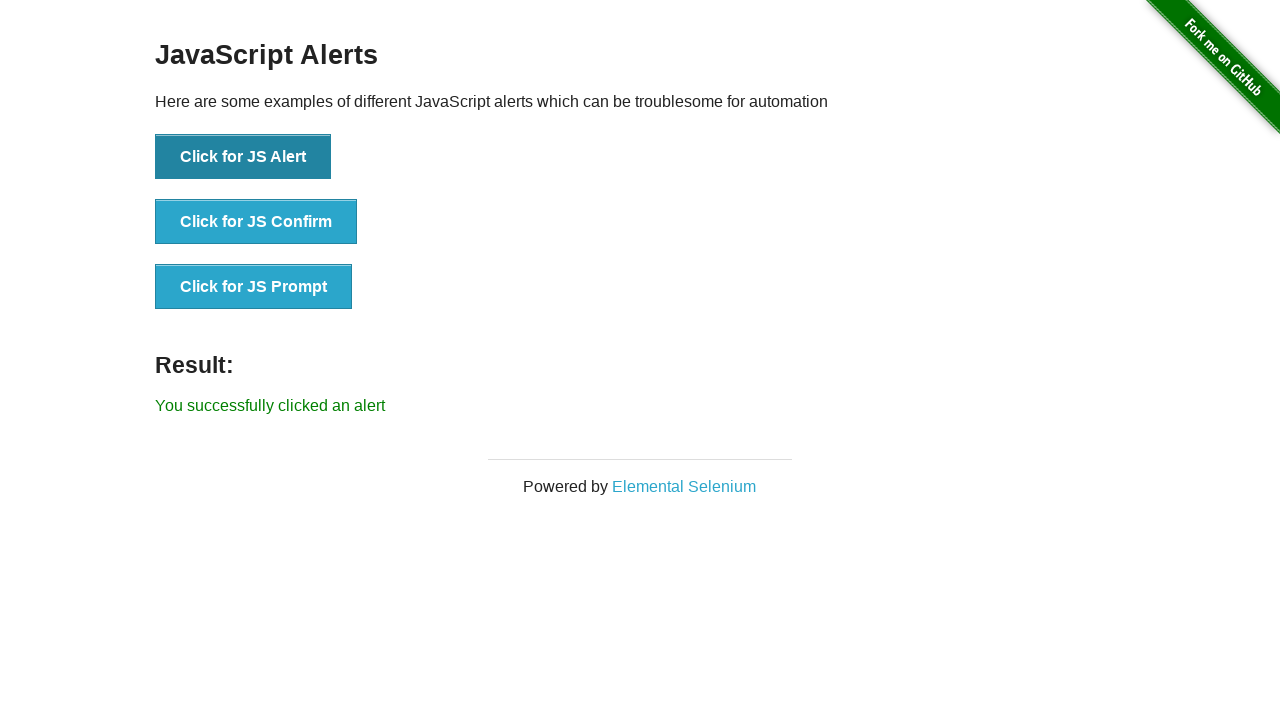

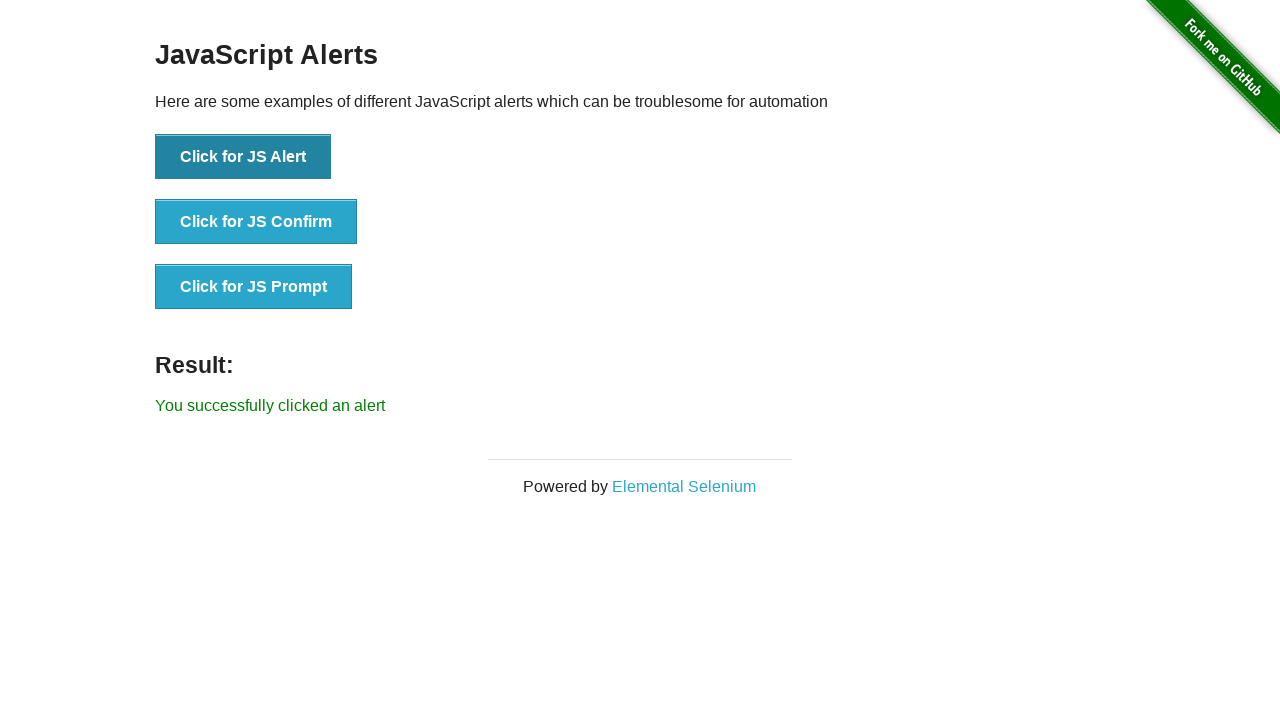